Tests dropdown selection functionality on a contact form by selecting various options from different dropdown menus using different selection methods

Starting URL: https://www.mycontactform.com/samples.php

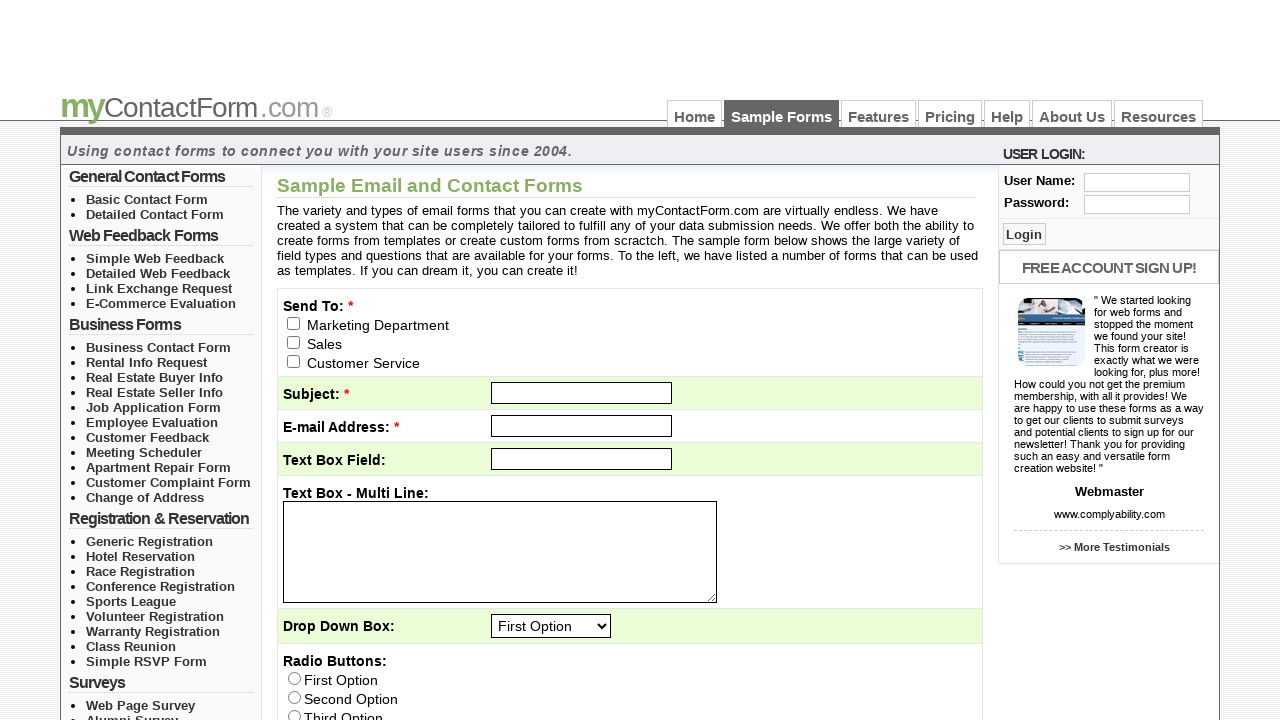

Selected 4th option from first dropdown (q3) by index on select#q3
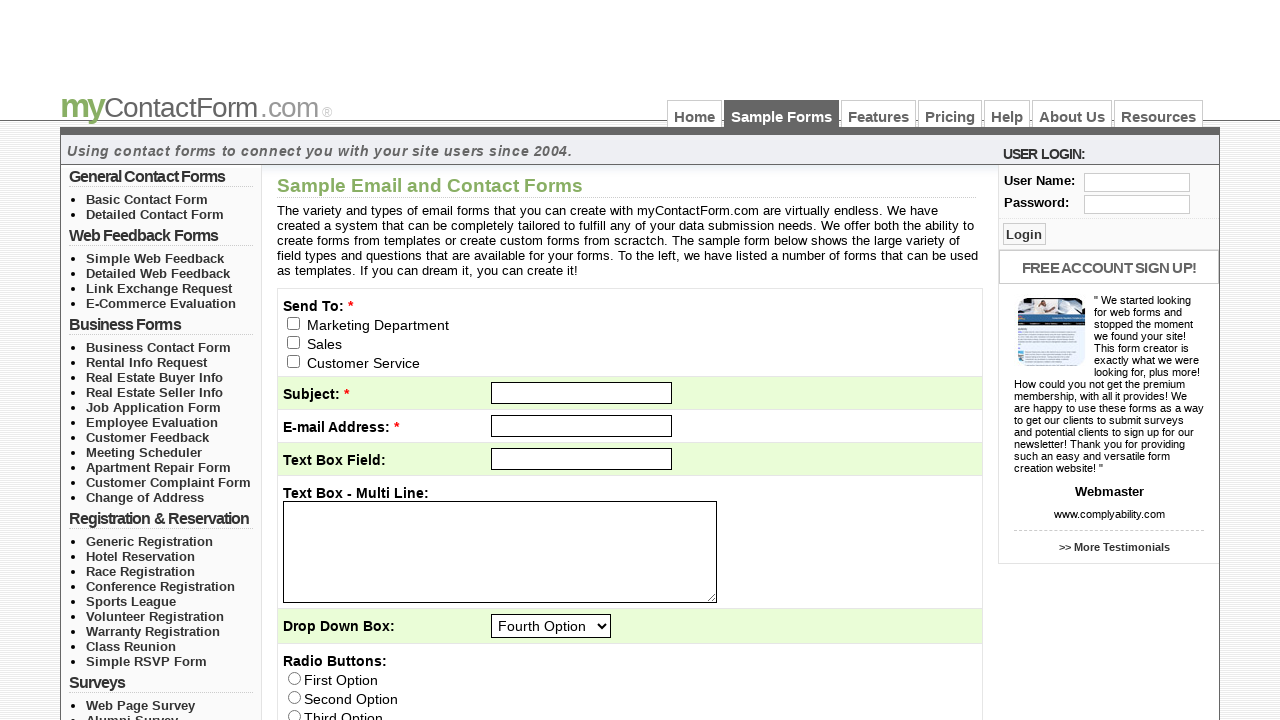

Selected 4th option from second dropdown (q8) by index on select#q8
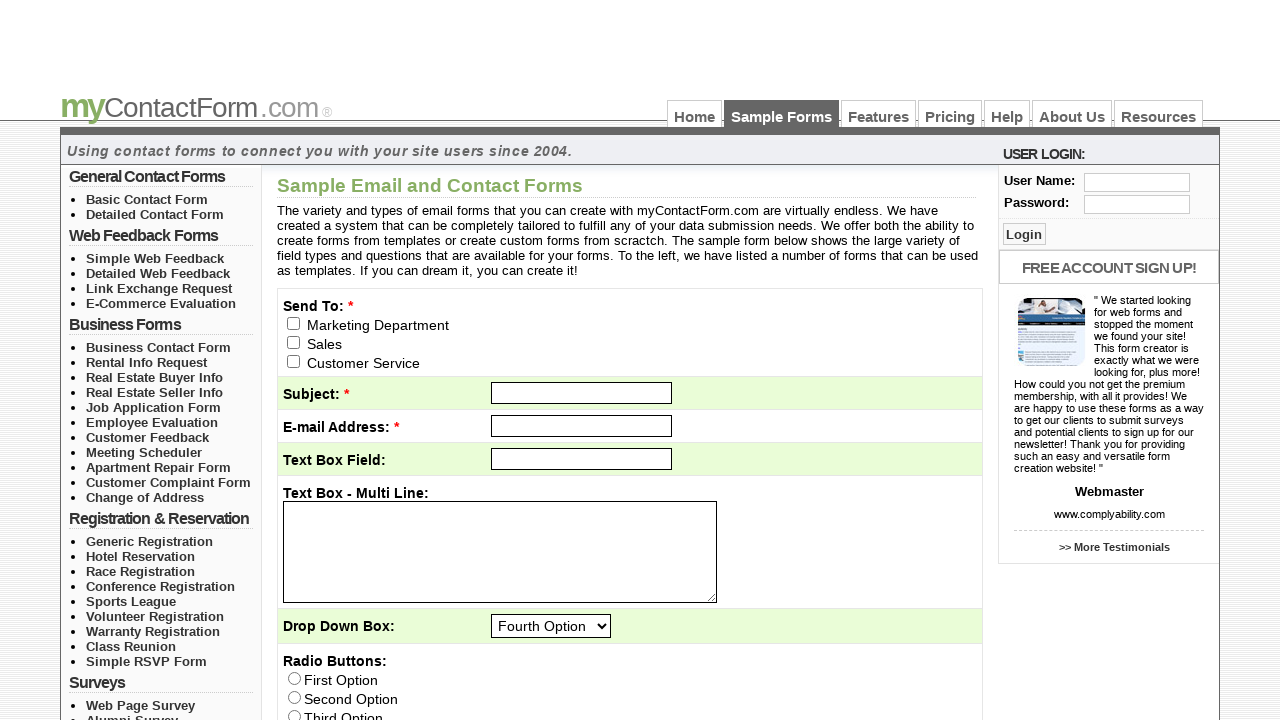

Selected 'Newfoundland and Labrador' from province dropdown (q10) by visible text on select#q10
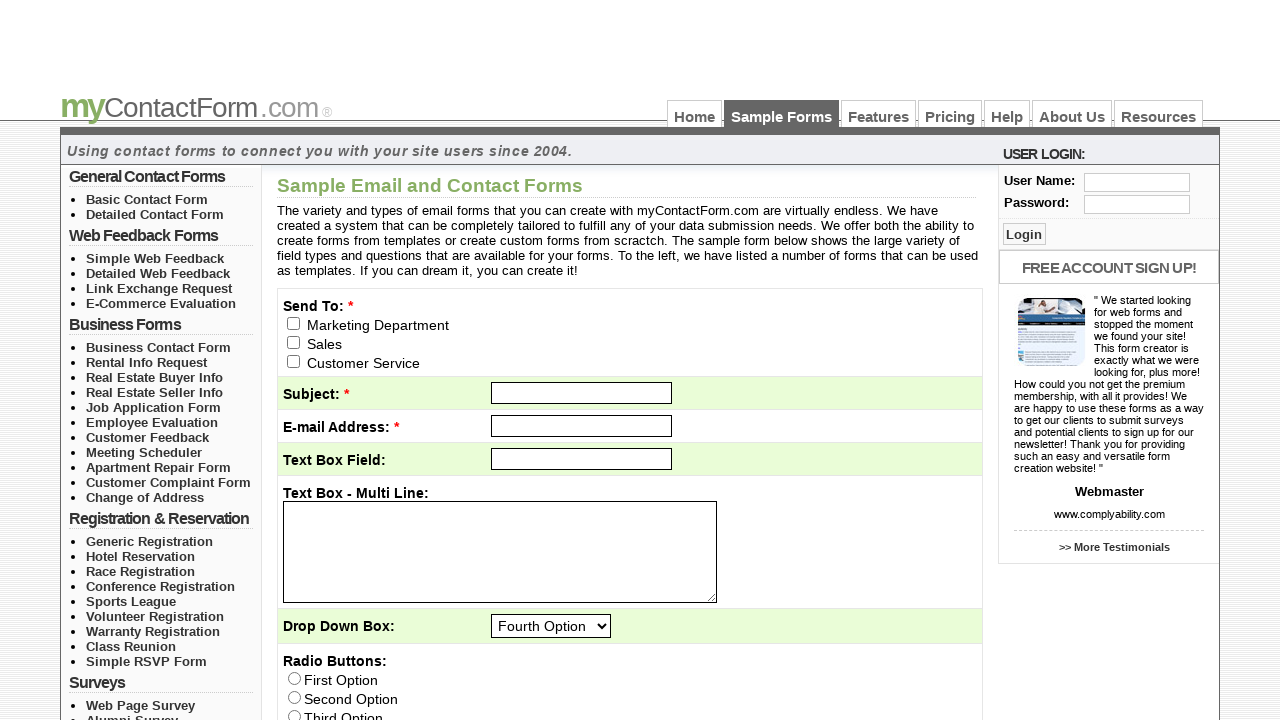

Selected 'Dr.' from title dropdown (q11_title) by visible text on select[name='q11_title']
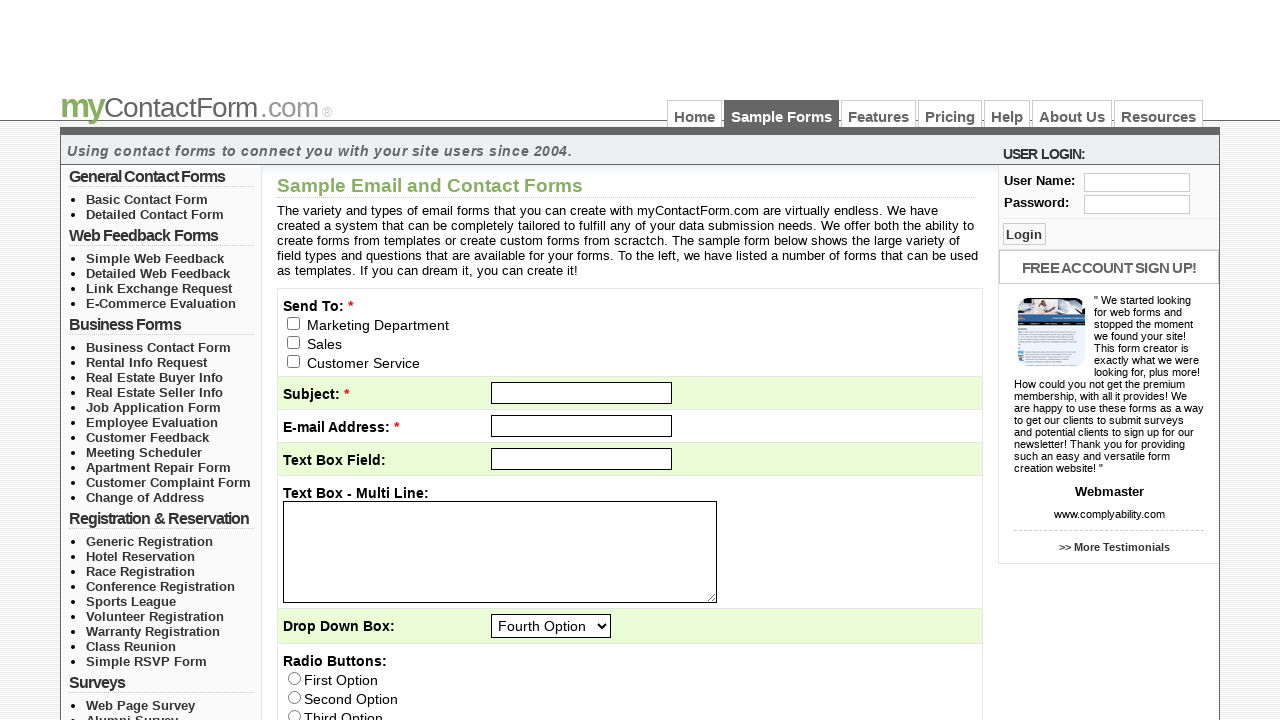

Selected 11th month from month dropdown (q12_month) by index on select[name='q12_month']
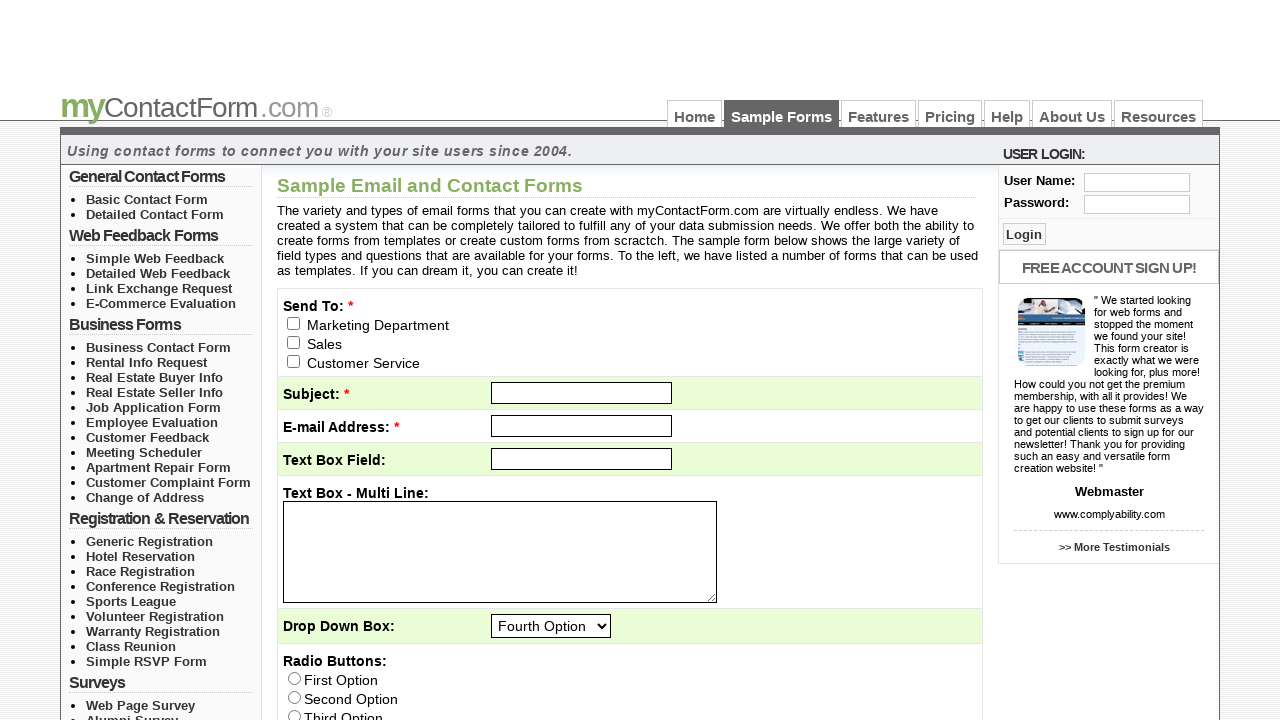

Selected 13th day from day dropdown (q12_day) by index on select[name='q12_day']
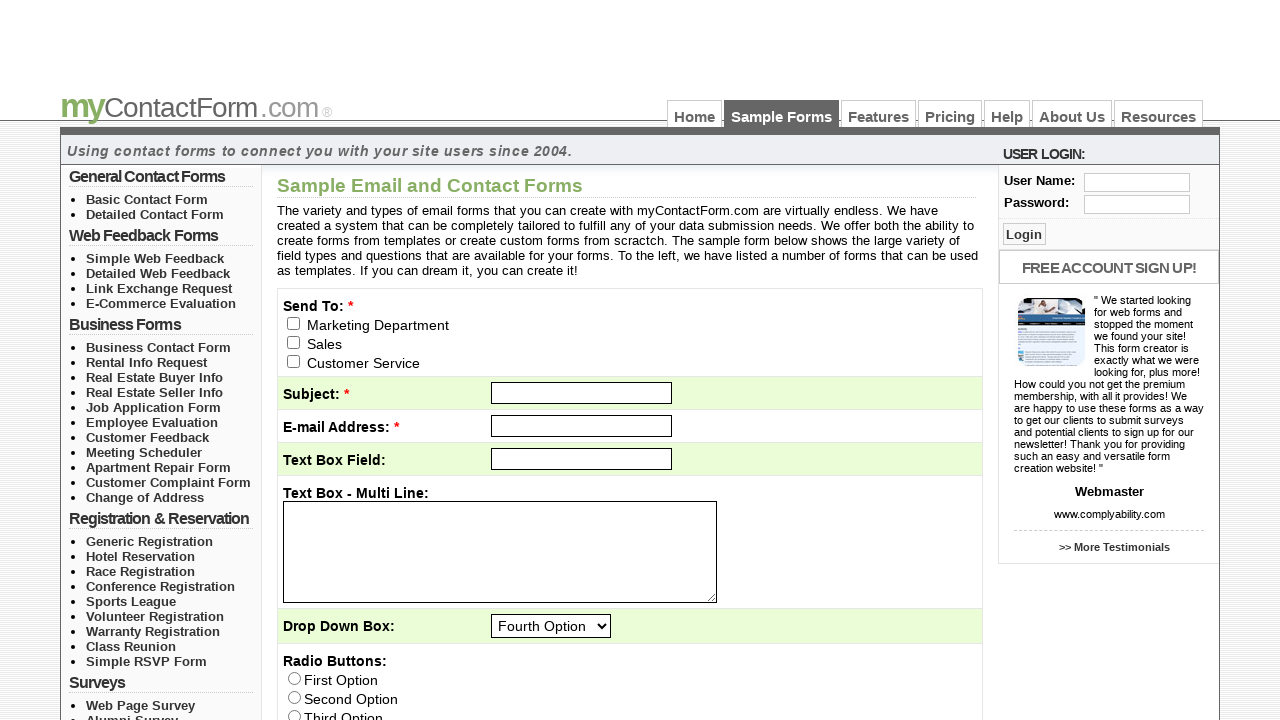

Selected 7th year option from year dropdown (q12_year) by index on select[name='q12_year']
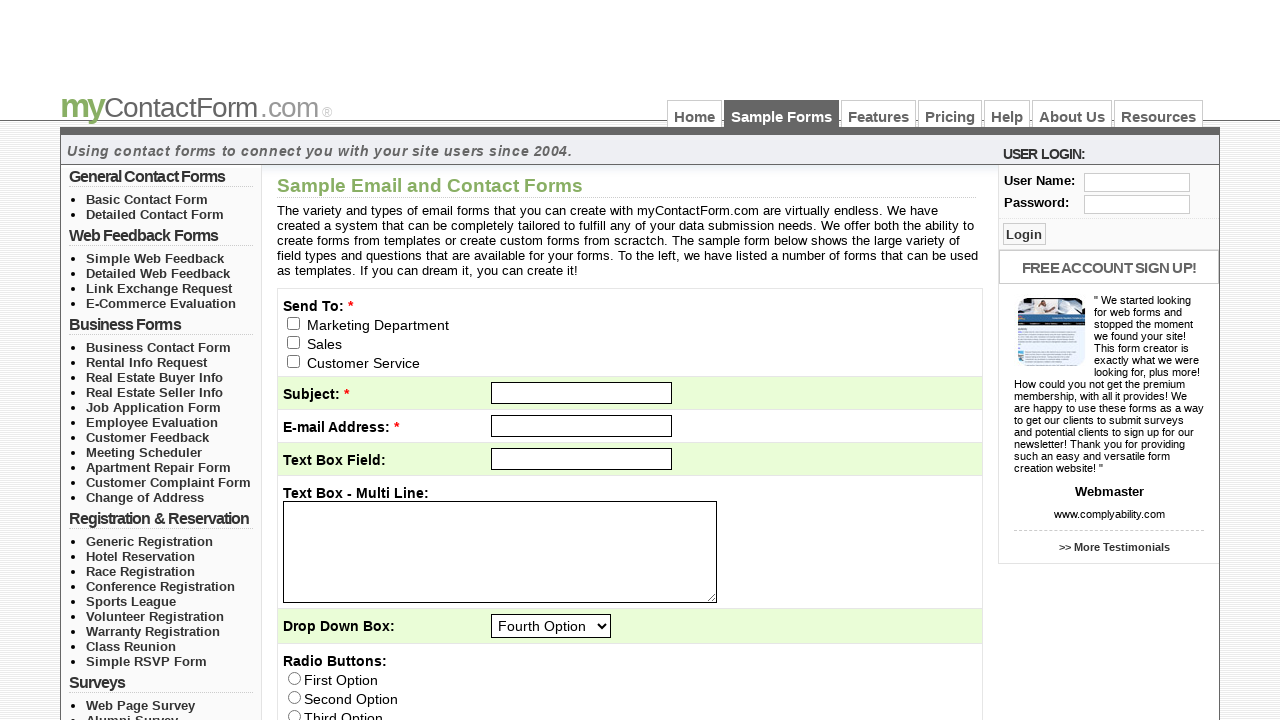

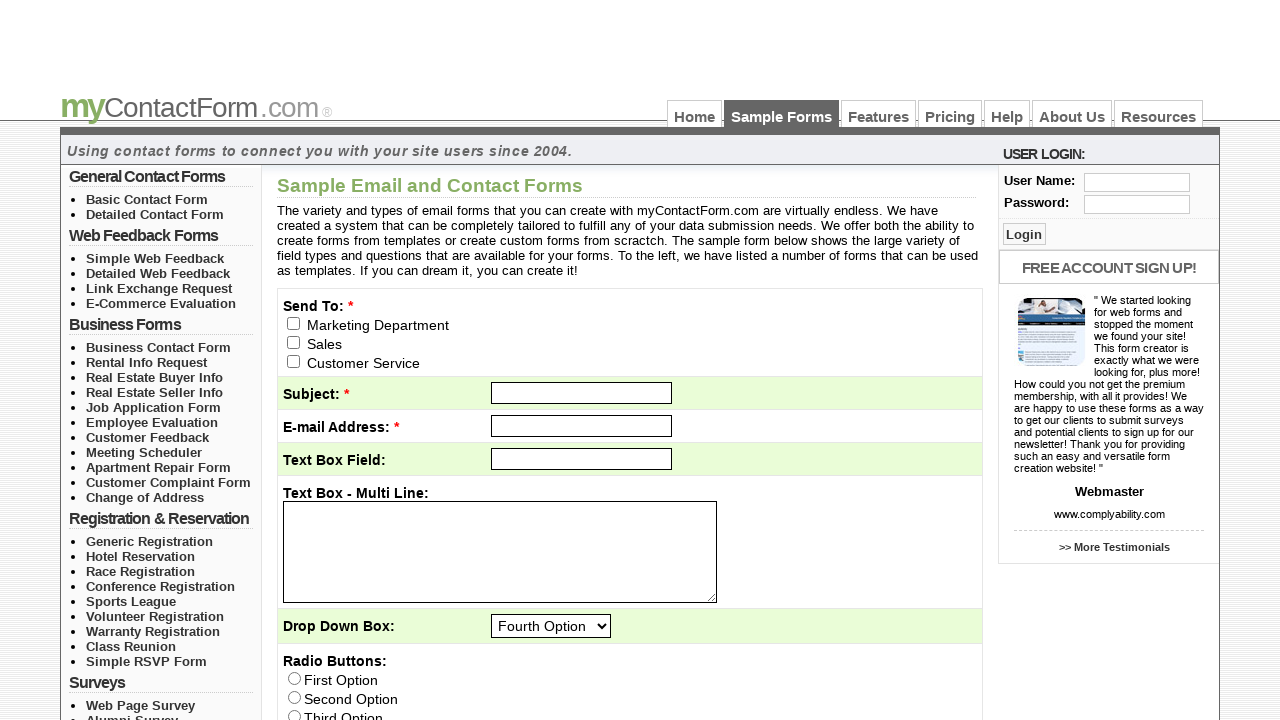